Tests file download functionality by clicking on a file link to trigger a download popup

Starting URL: https://the-internet.herokuapp.com/download

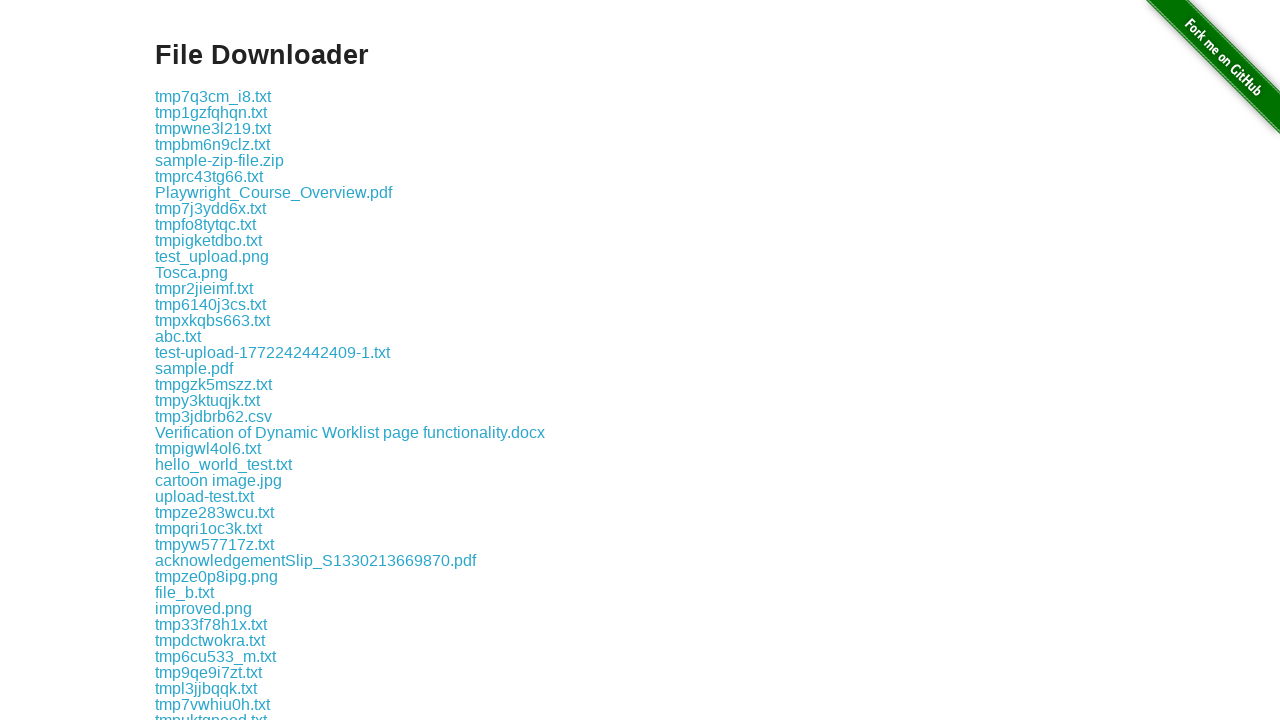

Clicked file link to trigger download popup at (198, 360) on xpath=//a[text()='some-file.txt']
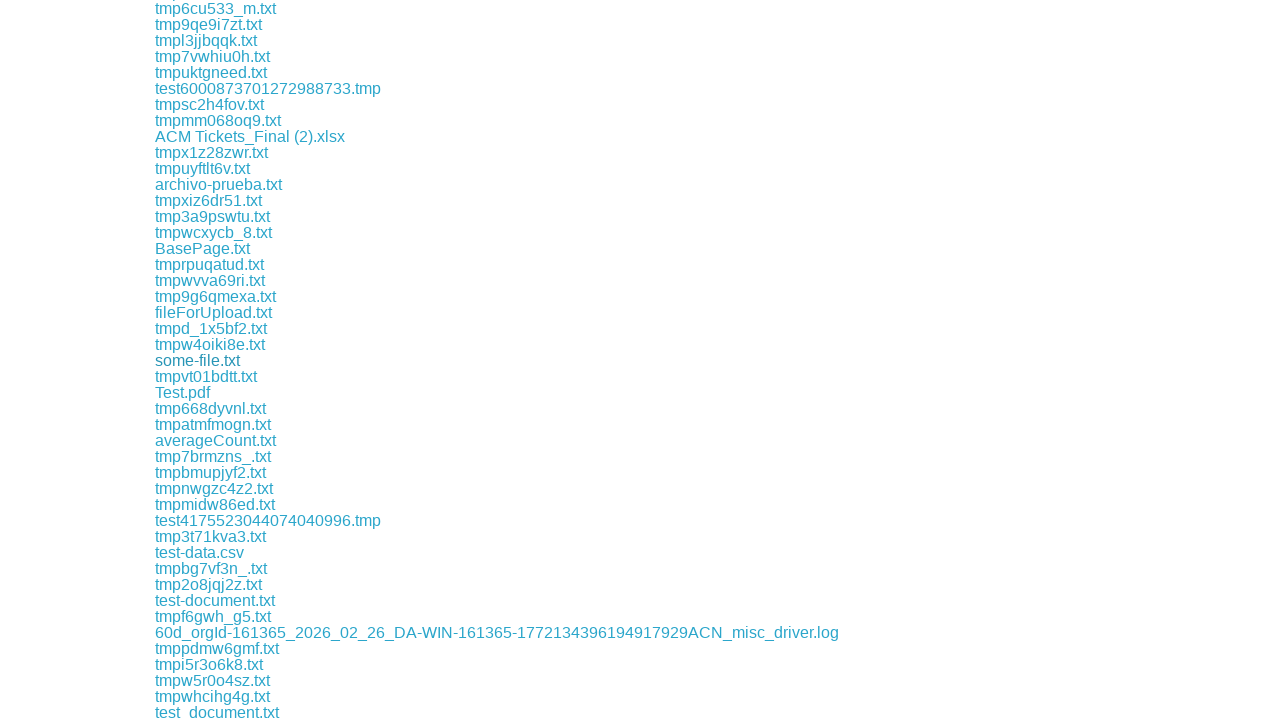

Waited for download to initiate
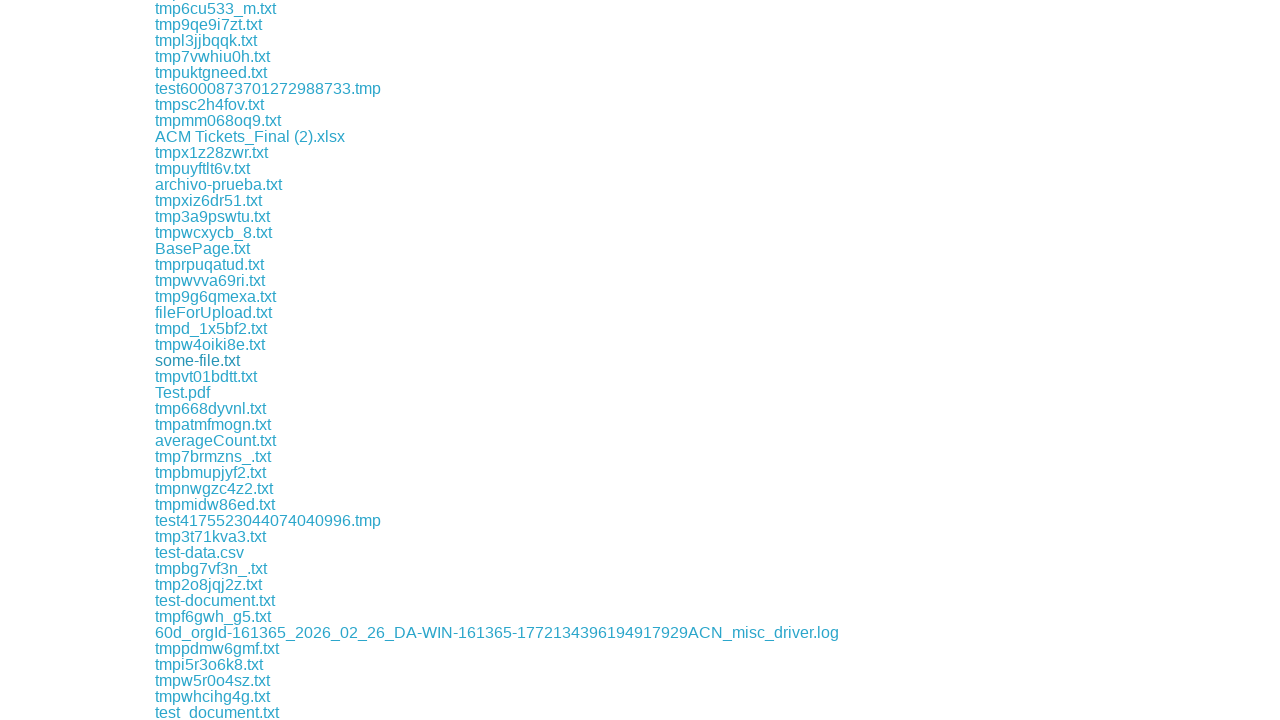

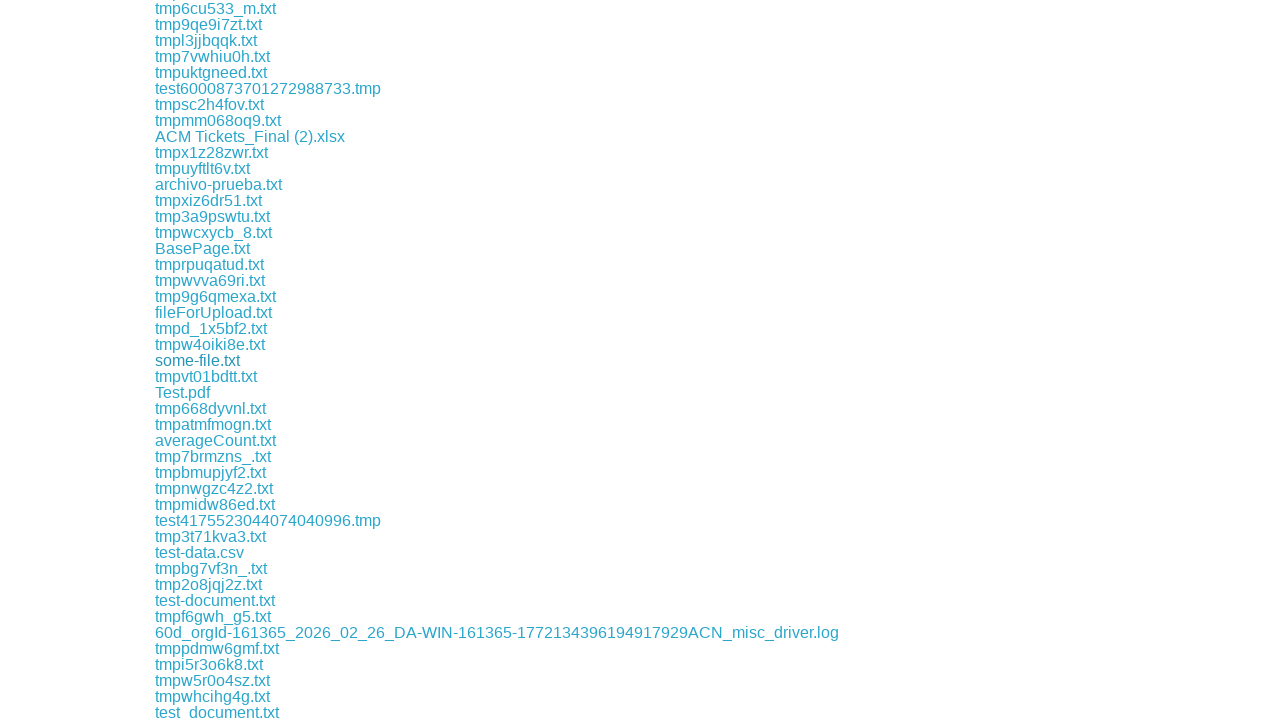